Tests user registration functionality on ParaBank demo site by filling out the complete registration form with personal details, address, and credentials, then verifying the success message.

Starting URL: https://parabank.parasoft.com/parabank/register.htm

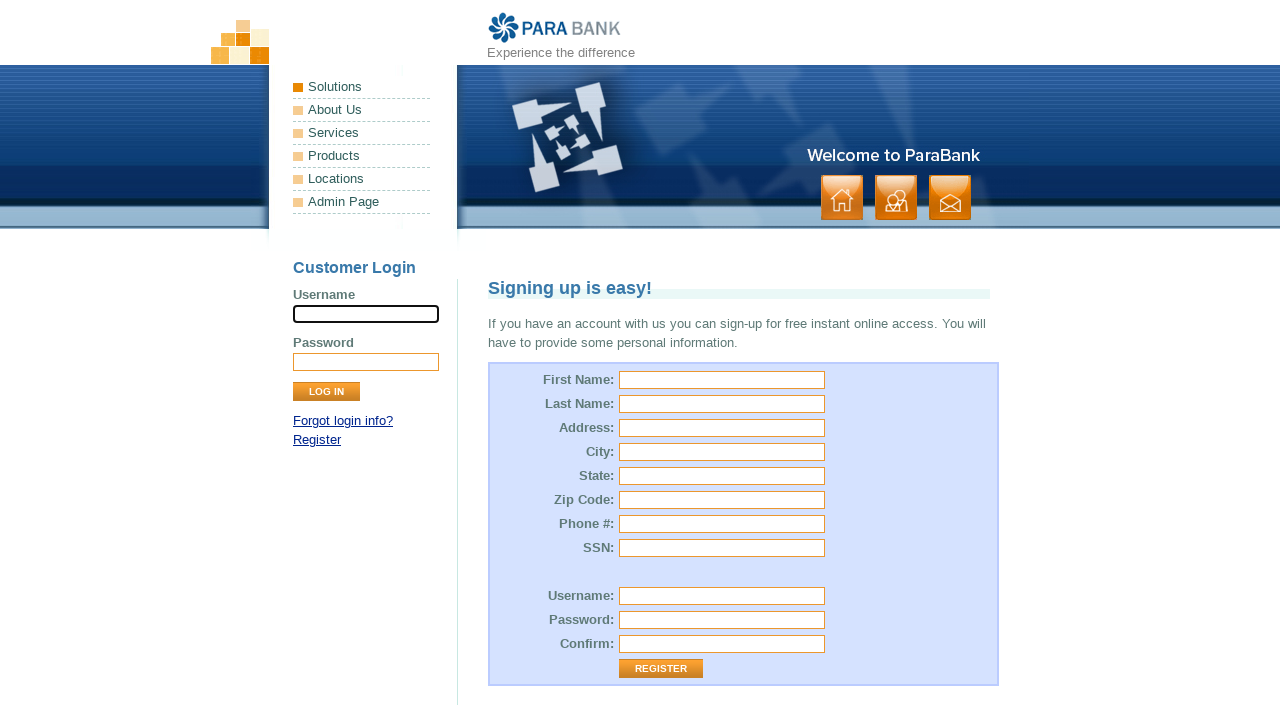

Filled first name field with 'Sarah' on input[name="customer.firstName"]
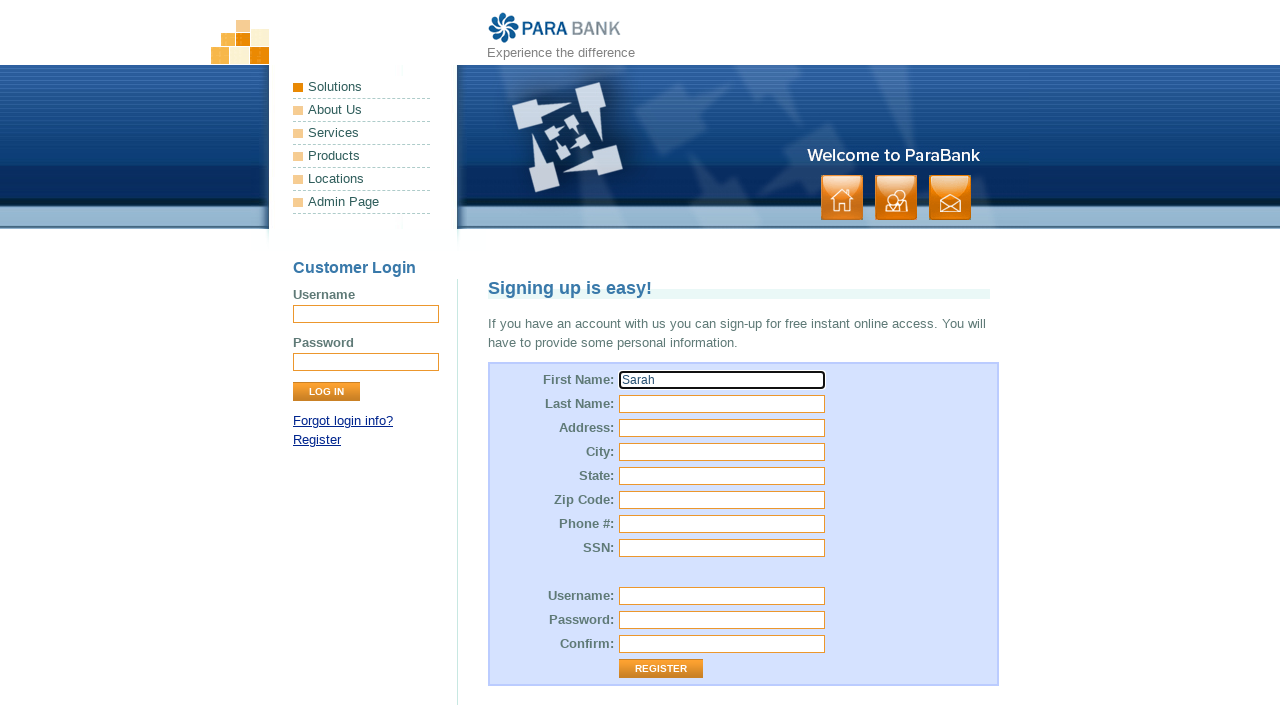

Filled last name field with 'Thompson' on input[name="customer.lastName"]
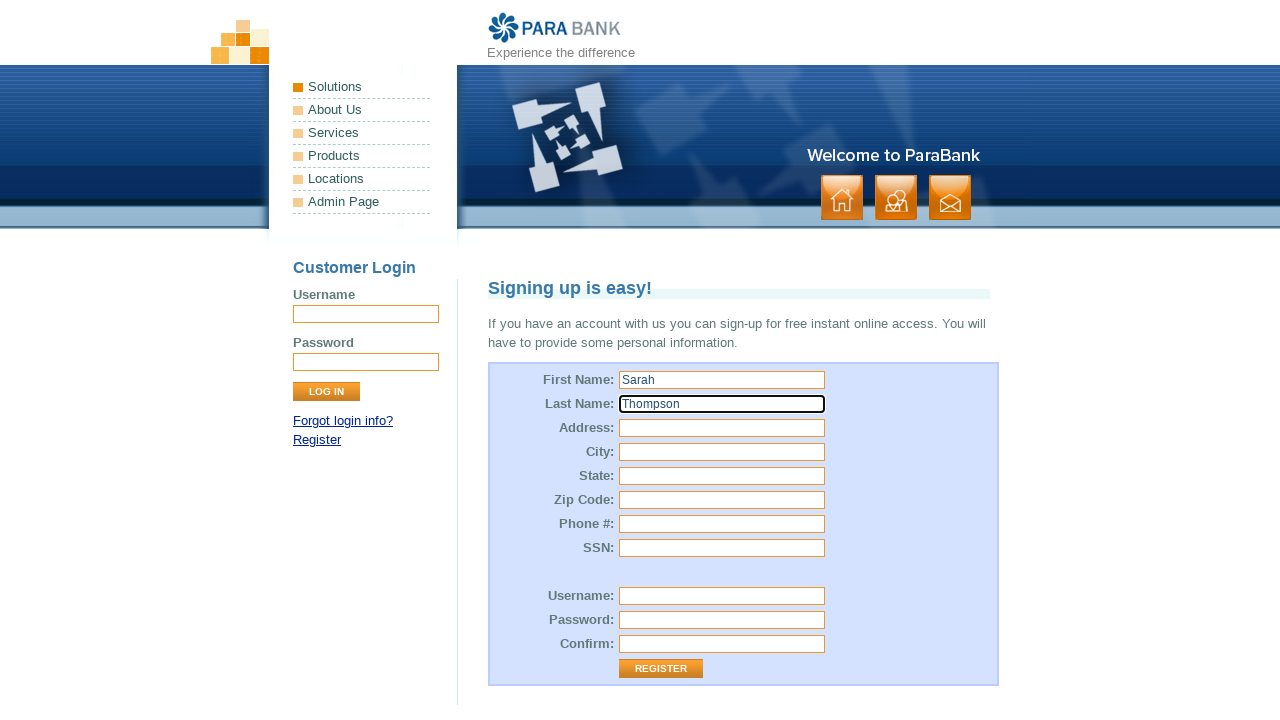

Filled street address with '456 Oak Avenue' on input[name="customer.address.street"]
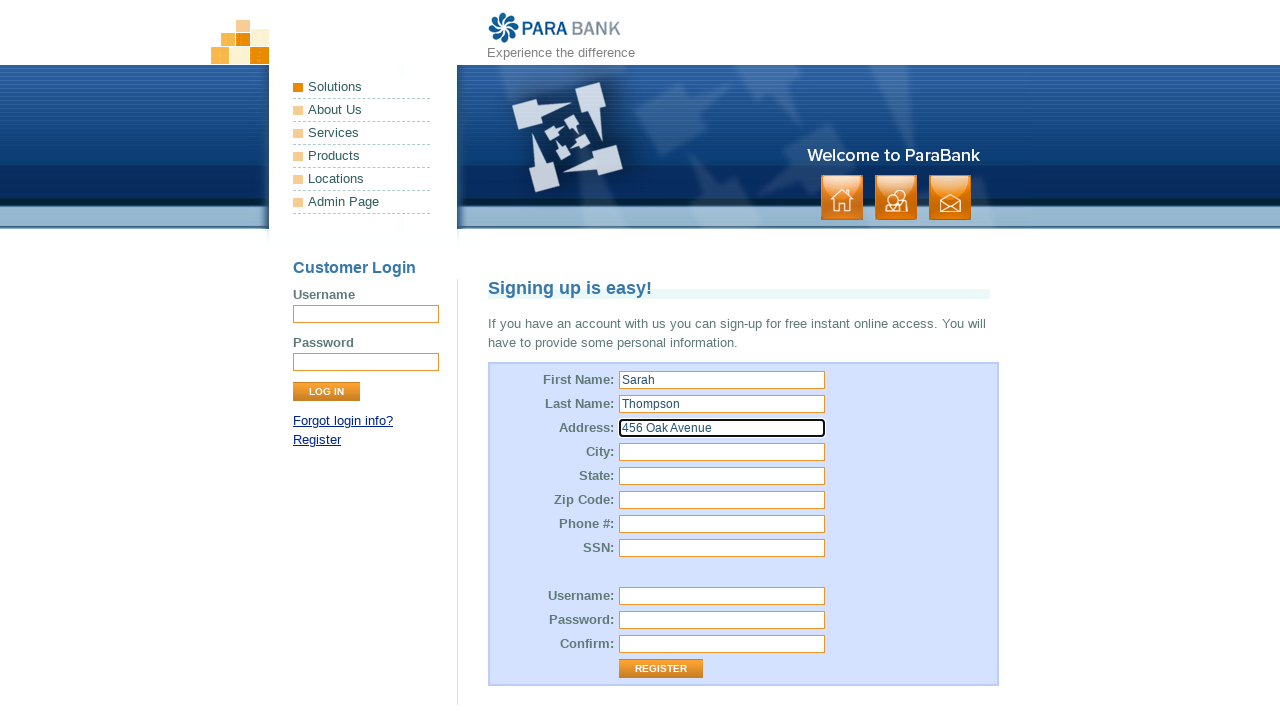

Filled city field with 'Denver' on input[name="customer.address.city"]
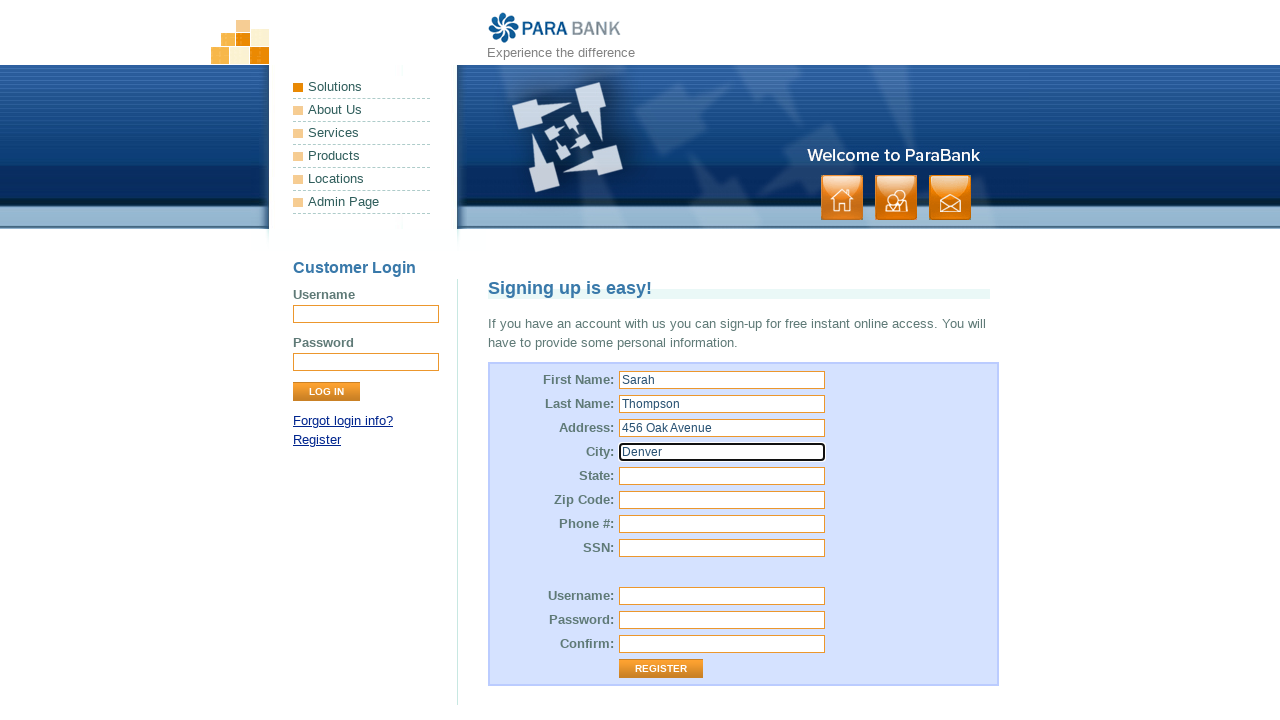

Filled state field with 'CO' on input[name="customer.address.state"]
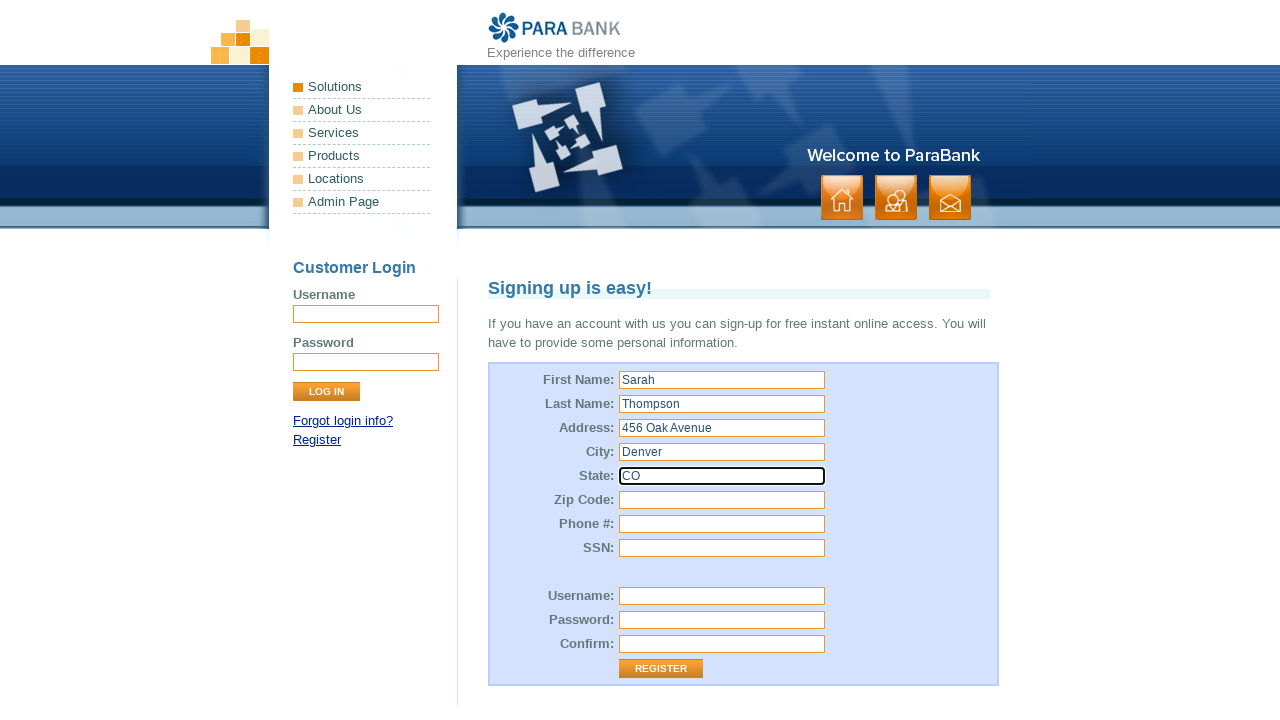

Filled zip code field with '80202' on input[name="customer.address.zipCode"]
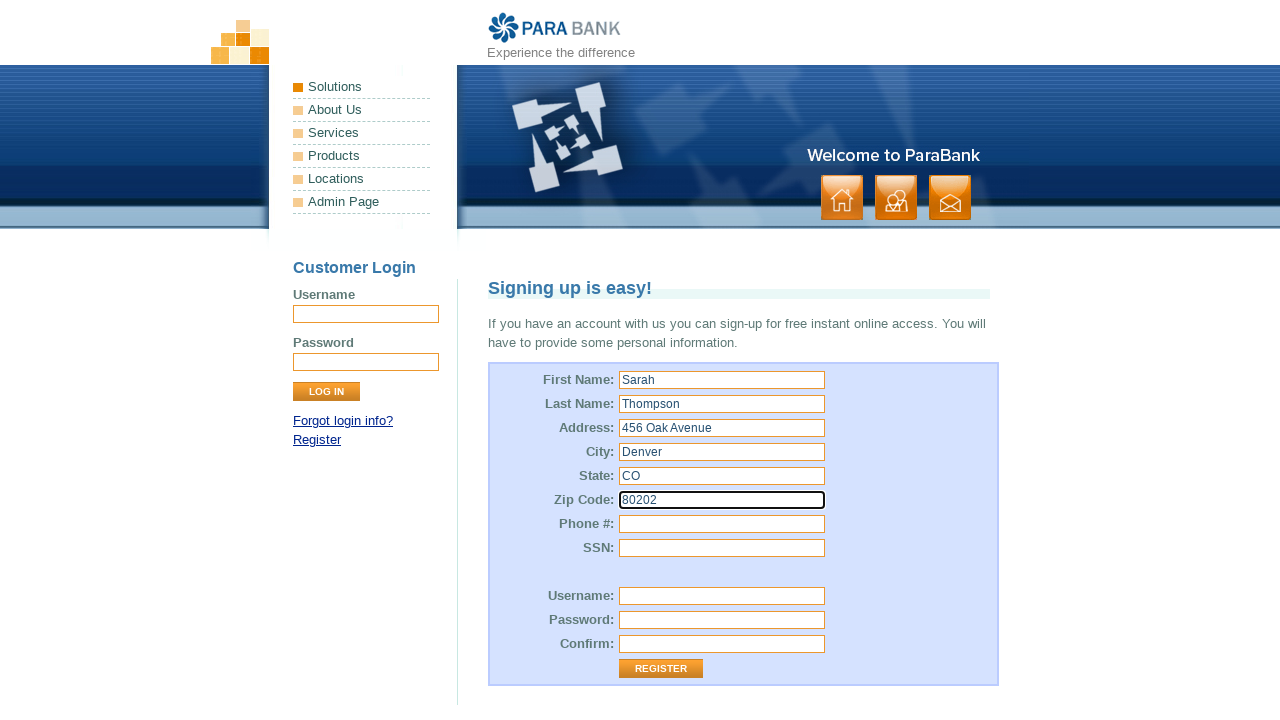

Filled phone number field with '3035551234' on input[name="customer.phoneNumber"]
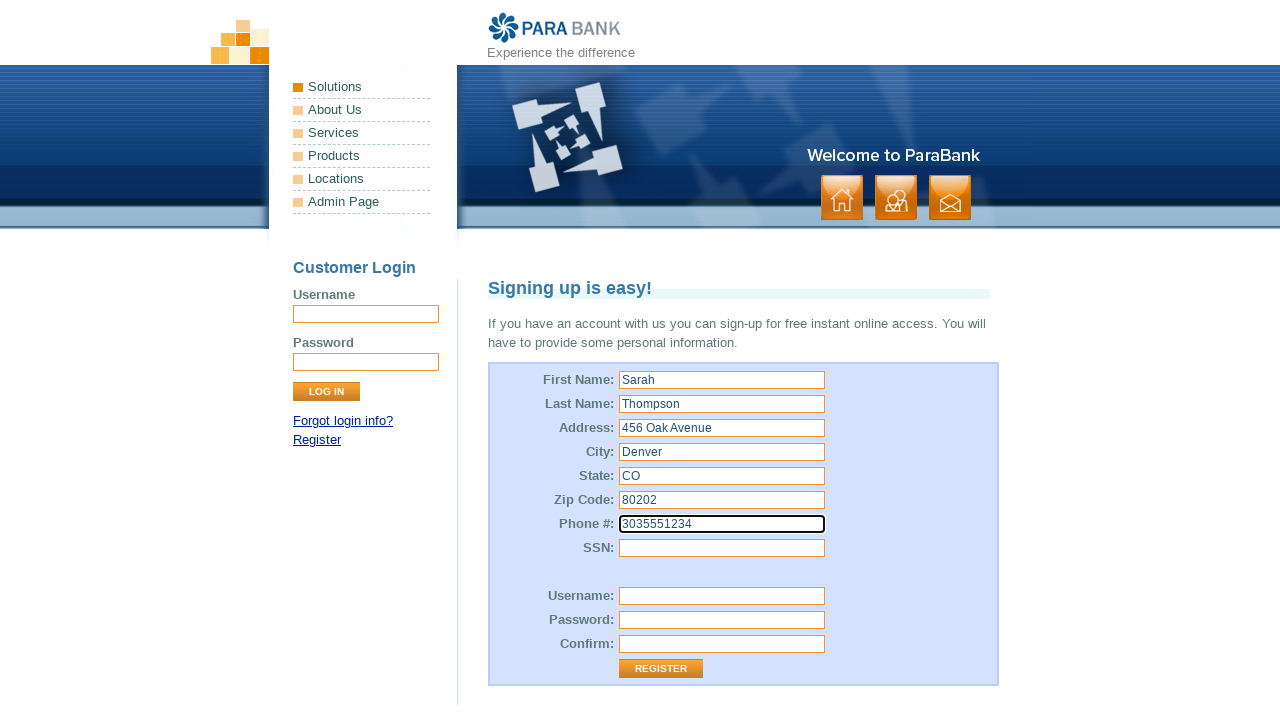

Filled SSN field with '987-65-4321' on input[name="customer.ssn"]
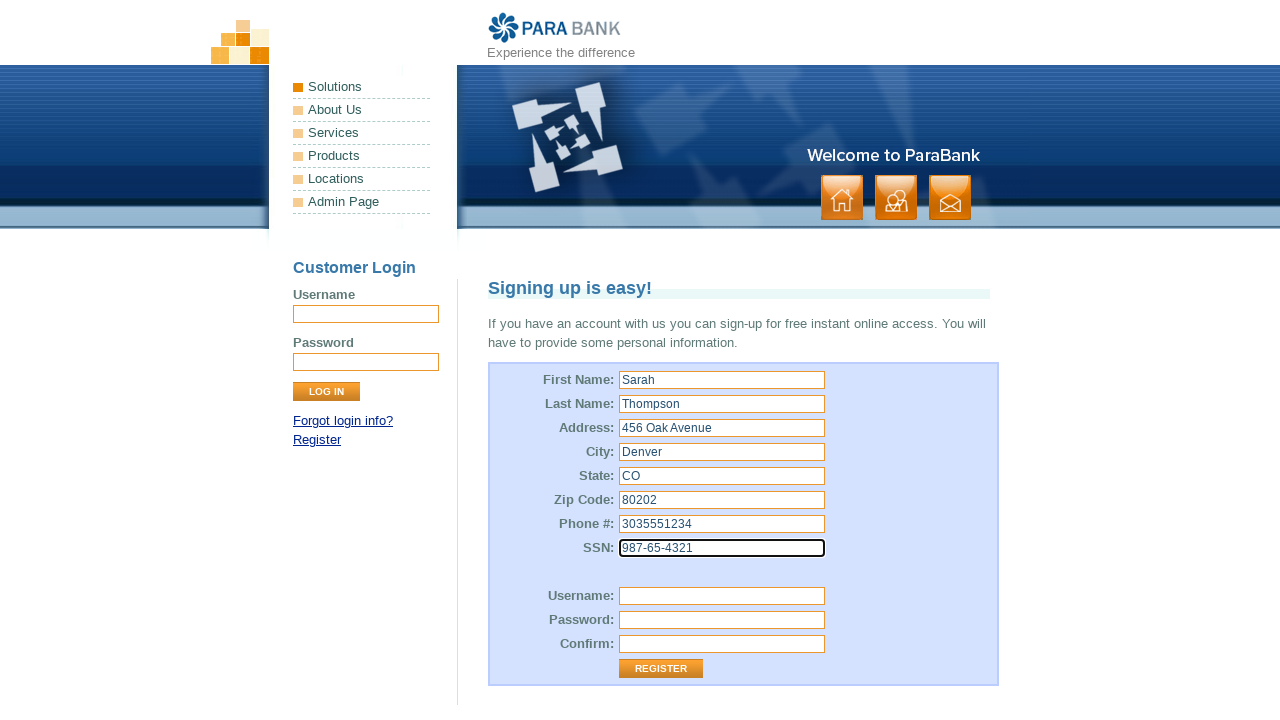

Filled username field with 'sarah_thompson_8472' on input[name="customer.username"]
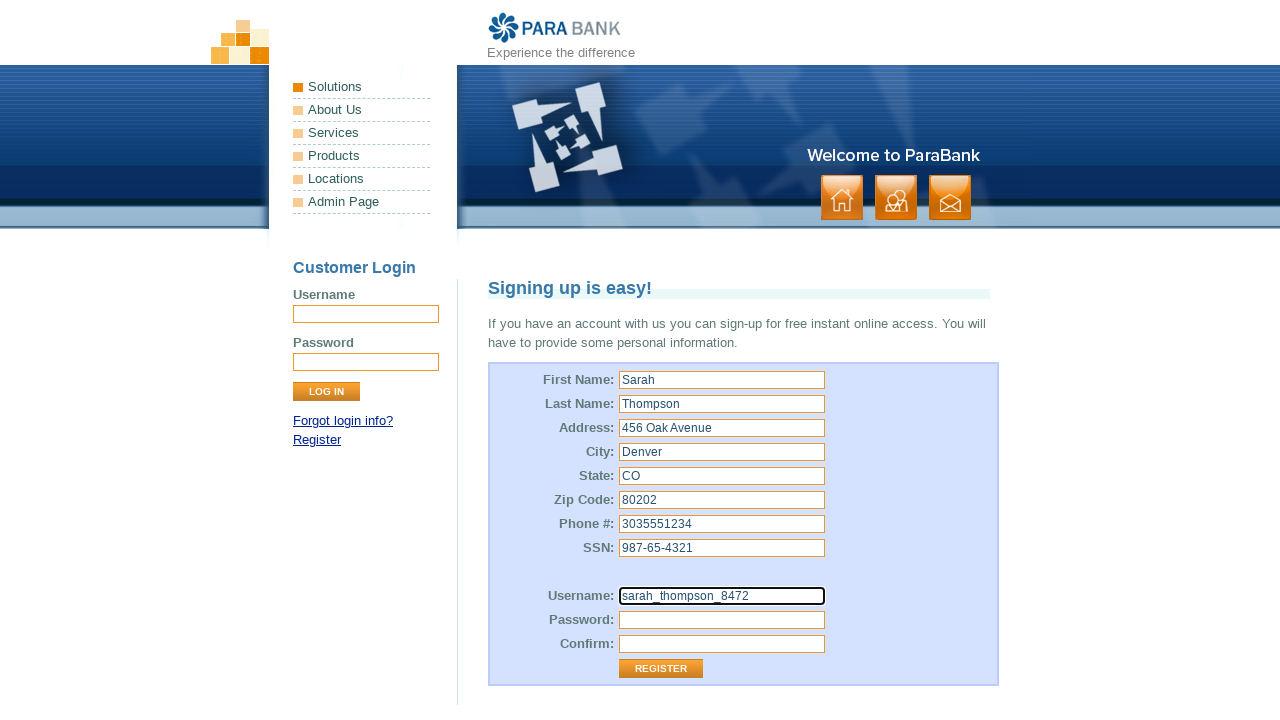

Filled password field with secure password on input[name="customer.password"]
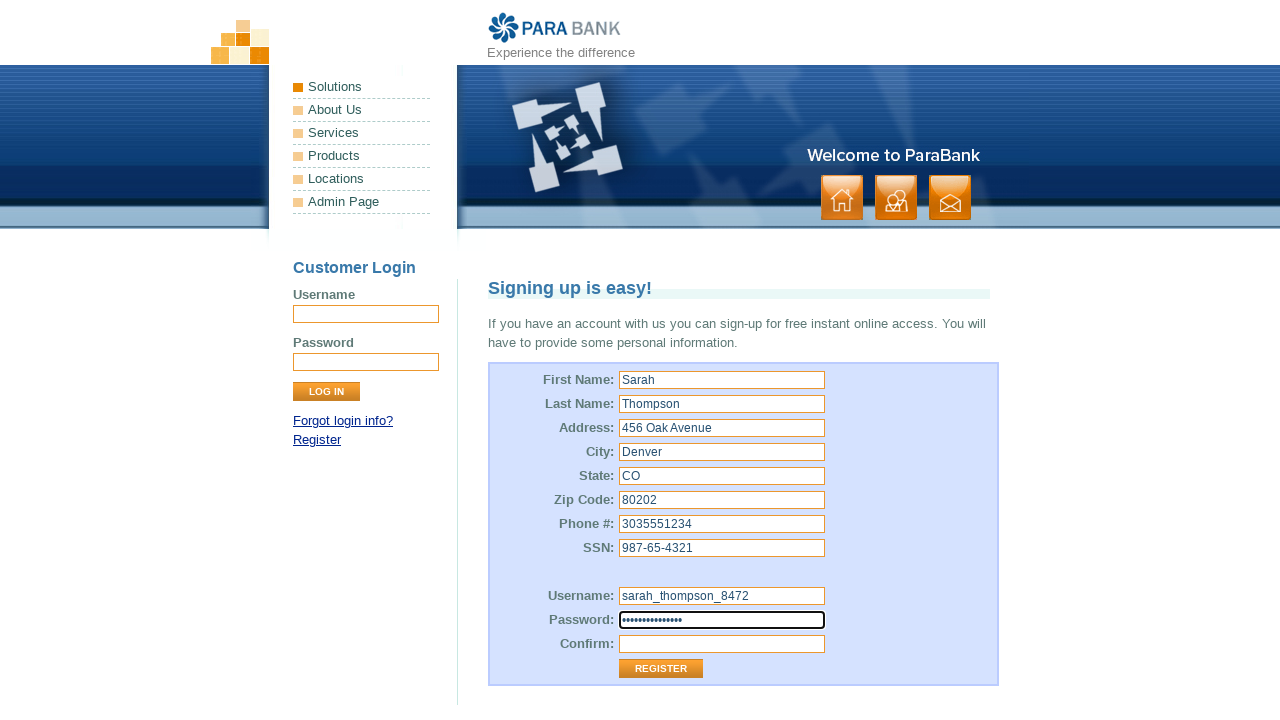

Filled confirm password field with matching password on input[name="repeatedPassword"]
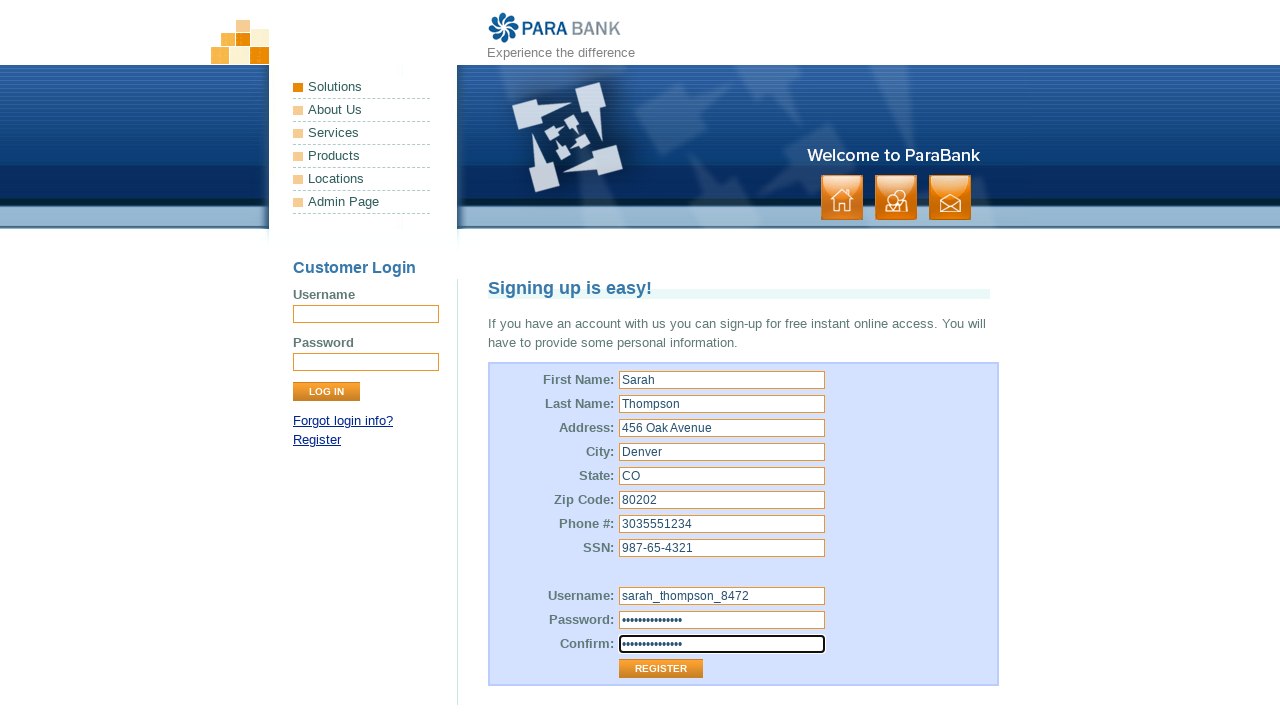

Clicked Register button to submit form at (661, 669) on input[value="Register"]
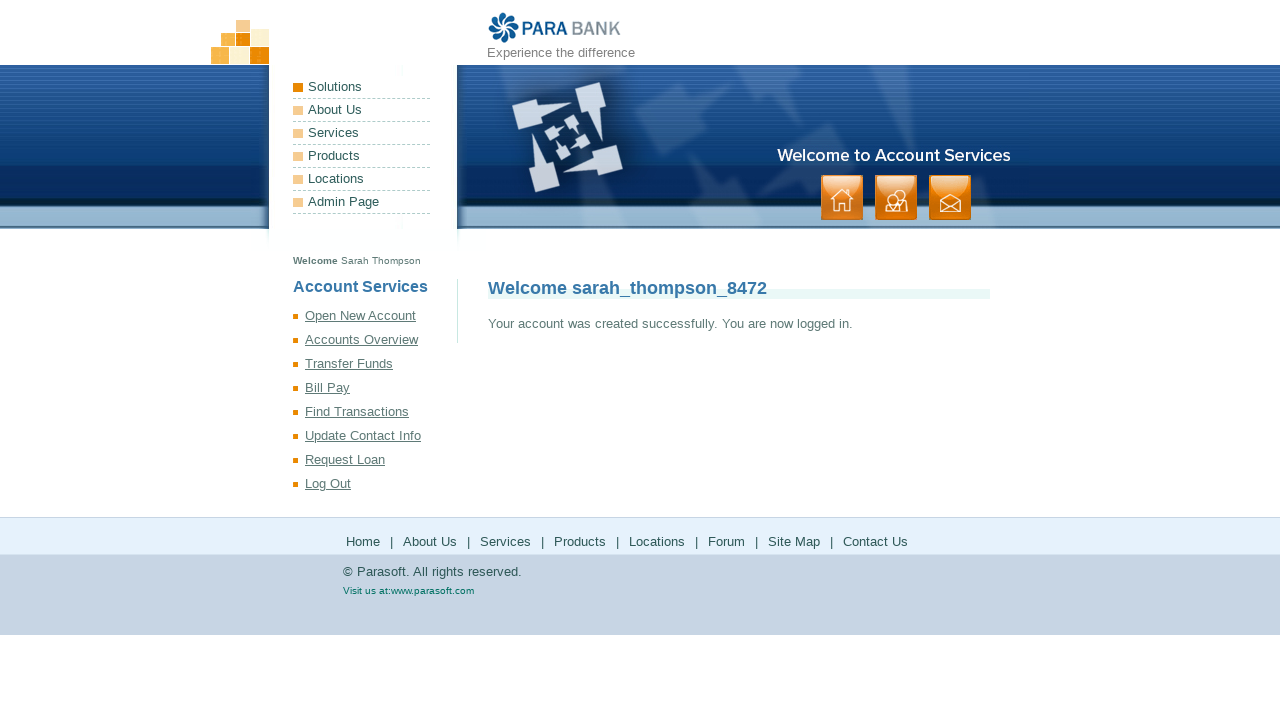

Registration success message appeared on page
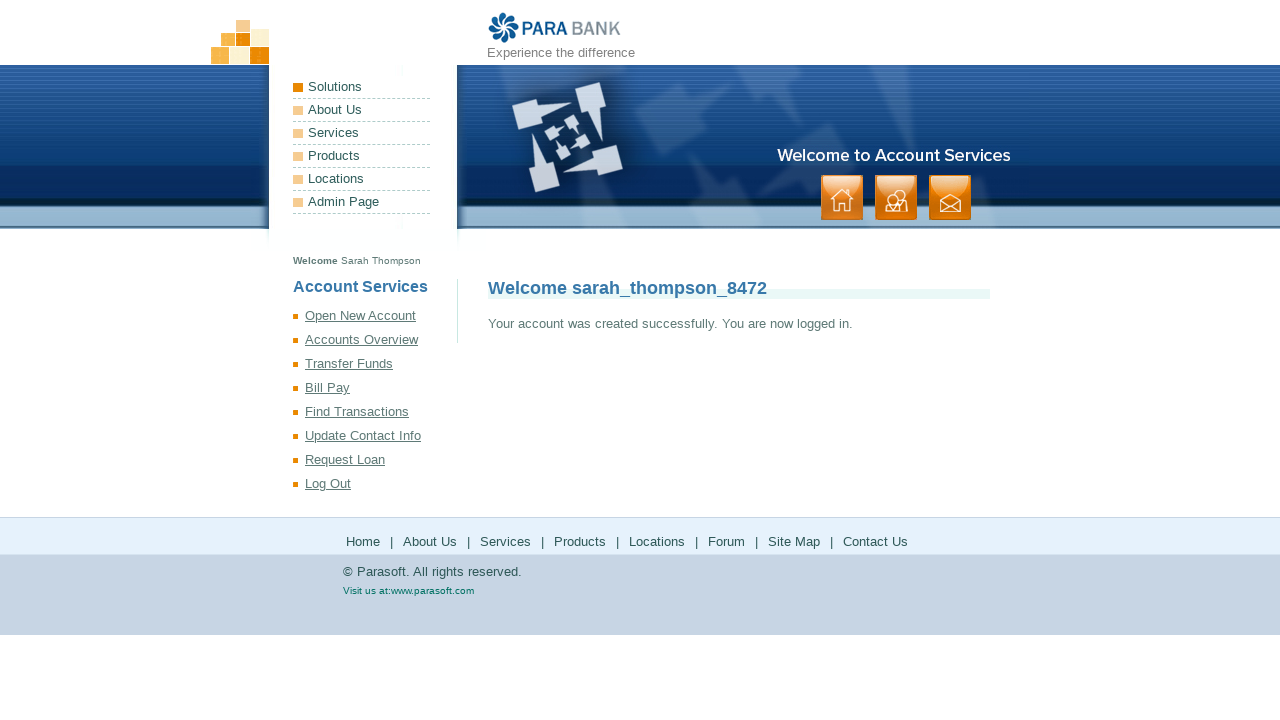

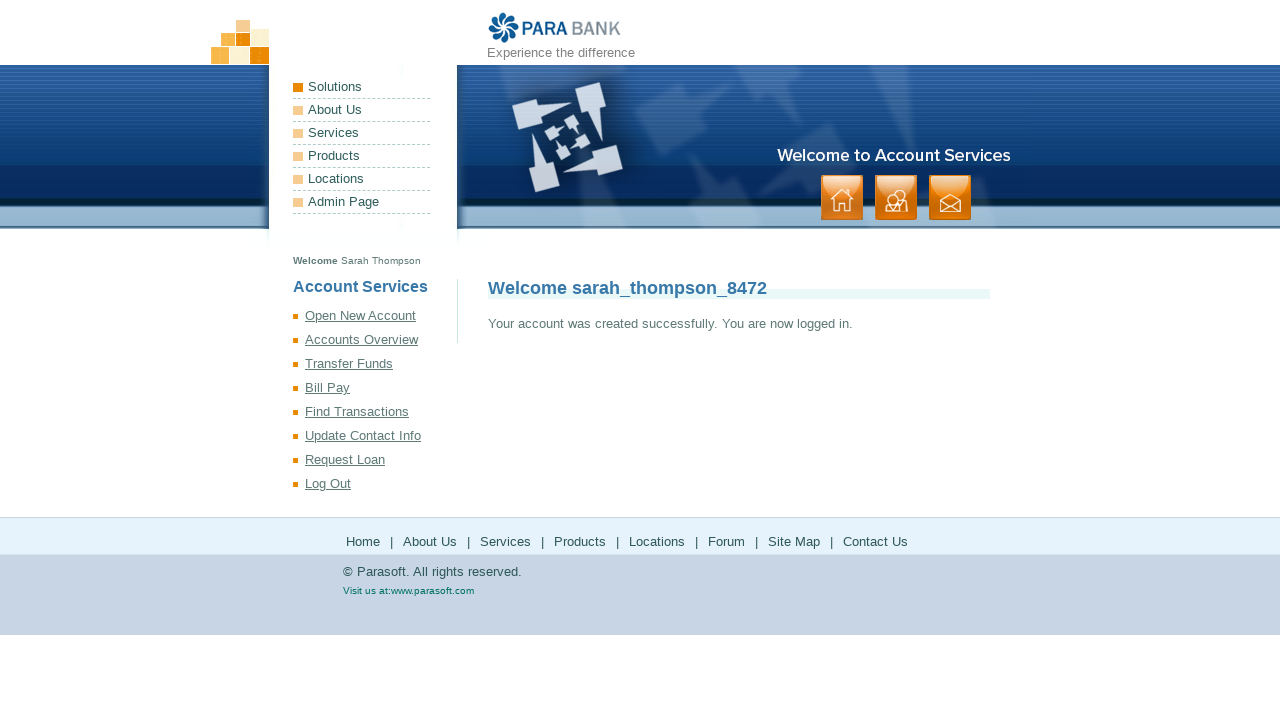